Tests context menu functionality by navigating to Context Menu page and performing a right-click on the designated hot-spot area

Starting URL: https://the-internet.herokuapp.com/

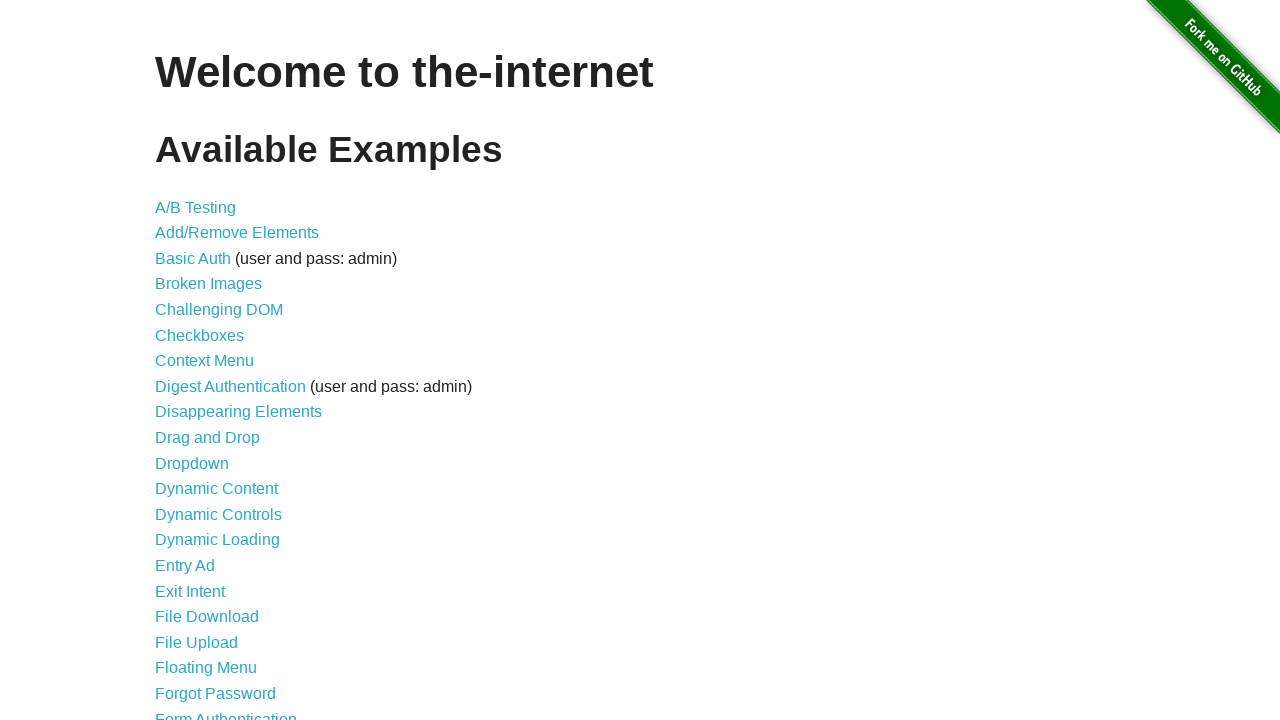

Clicked on Context Menu link at (204, 361) on text=Context Menu
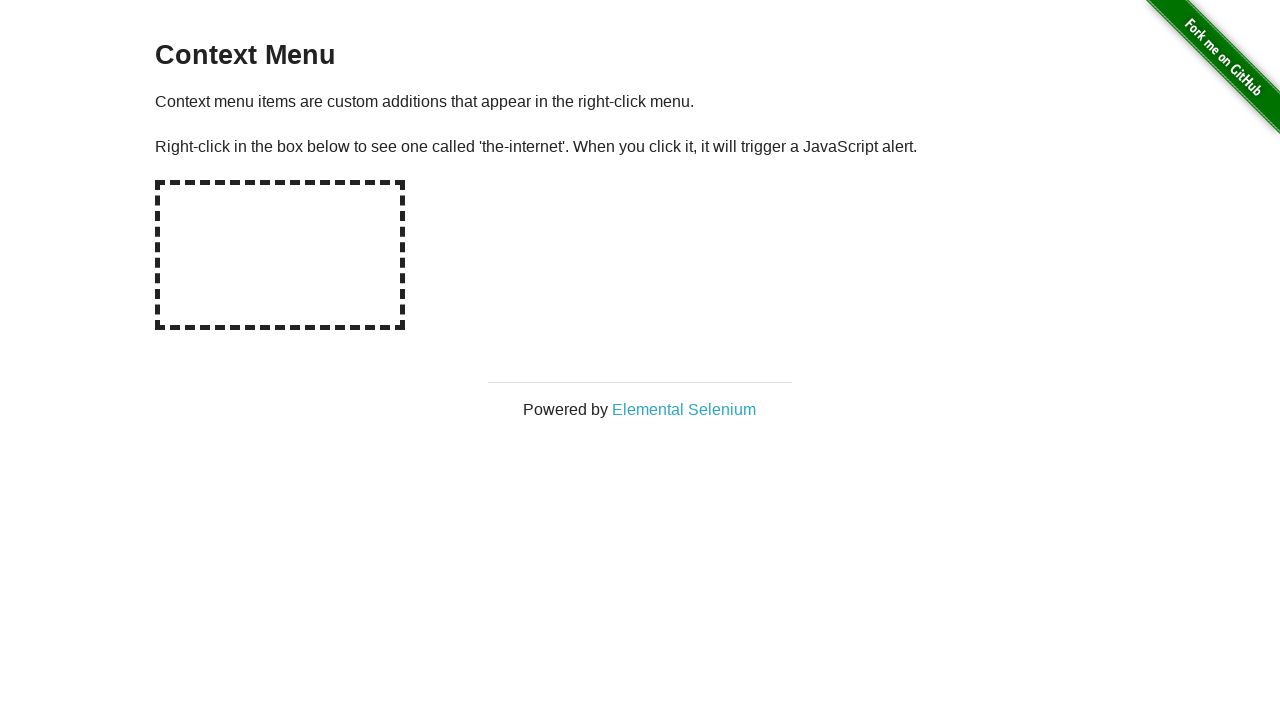

Hot-spot element became visible
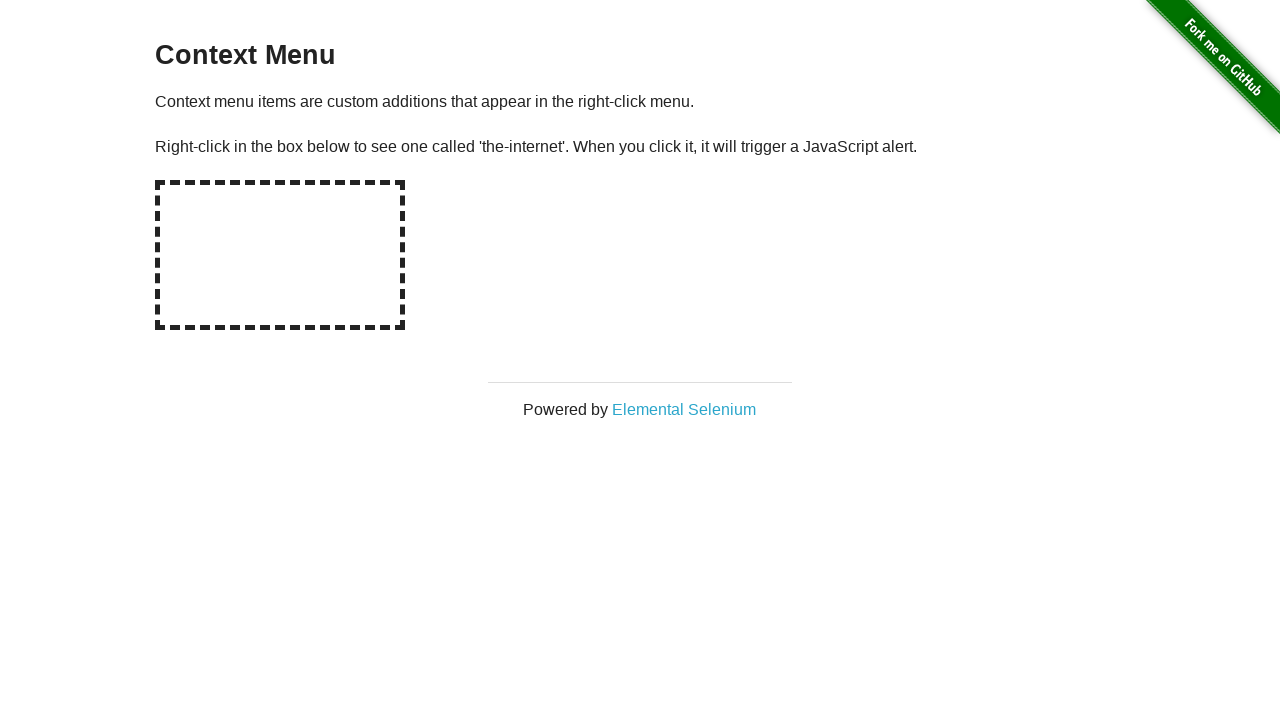

Right-clicked on the hot-spot area at (280, 255) on #hot-spot
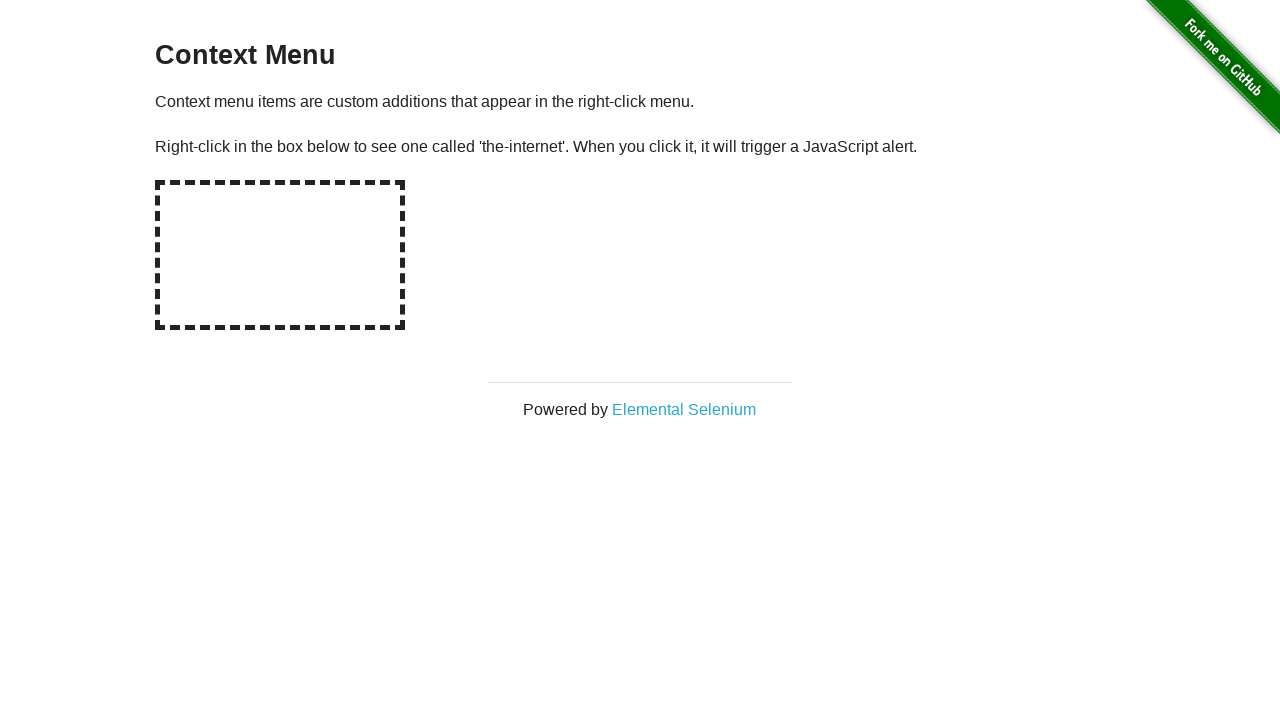

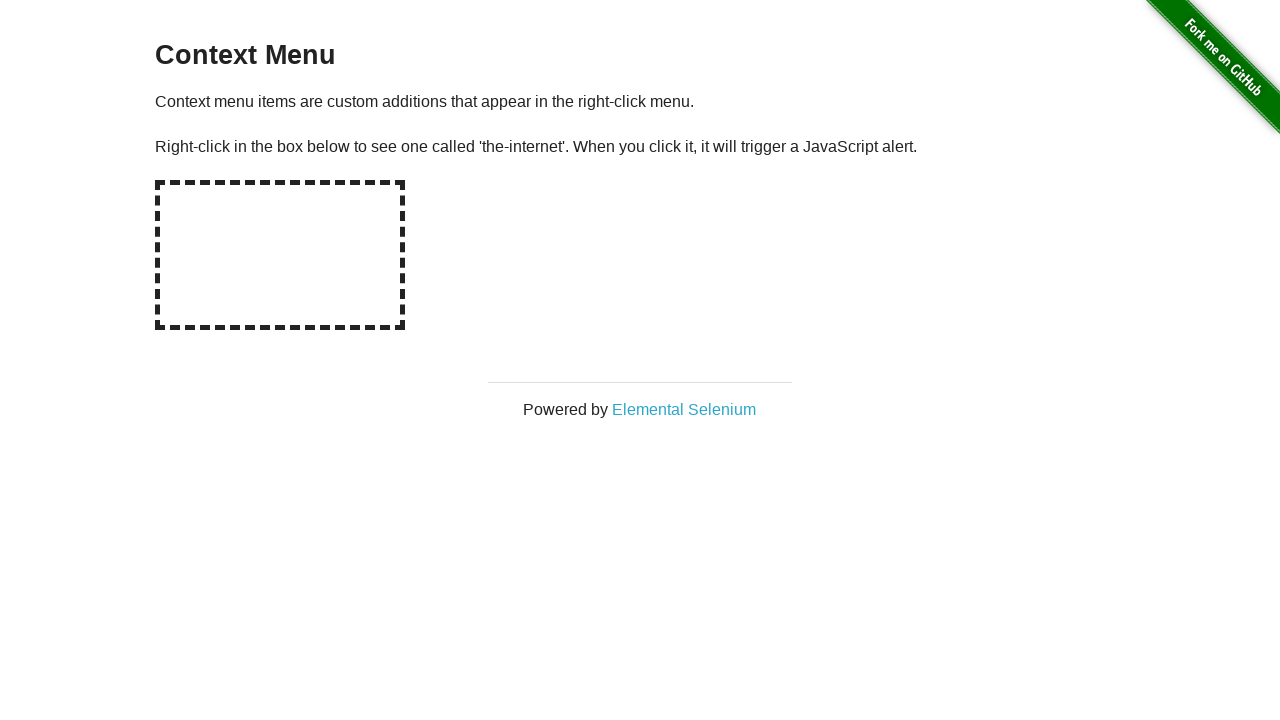